Tests that the hero image is present and clickable on the homepage.

Starting URL: https://is-218-project.vercel.app/

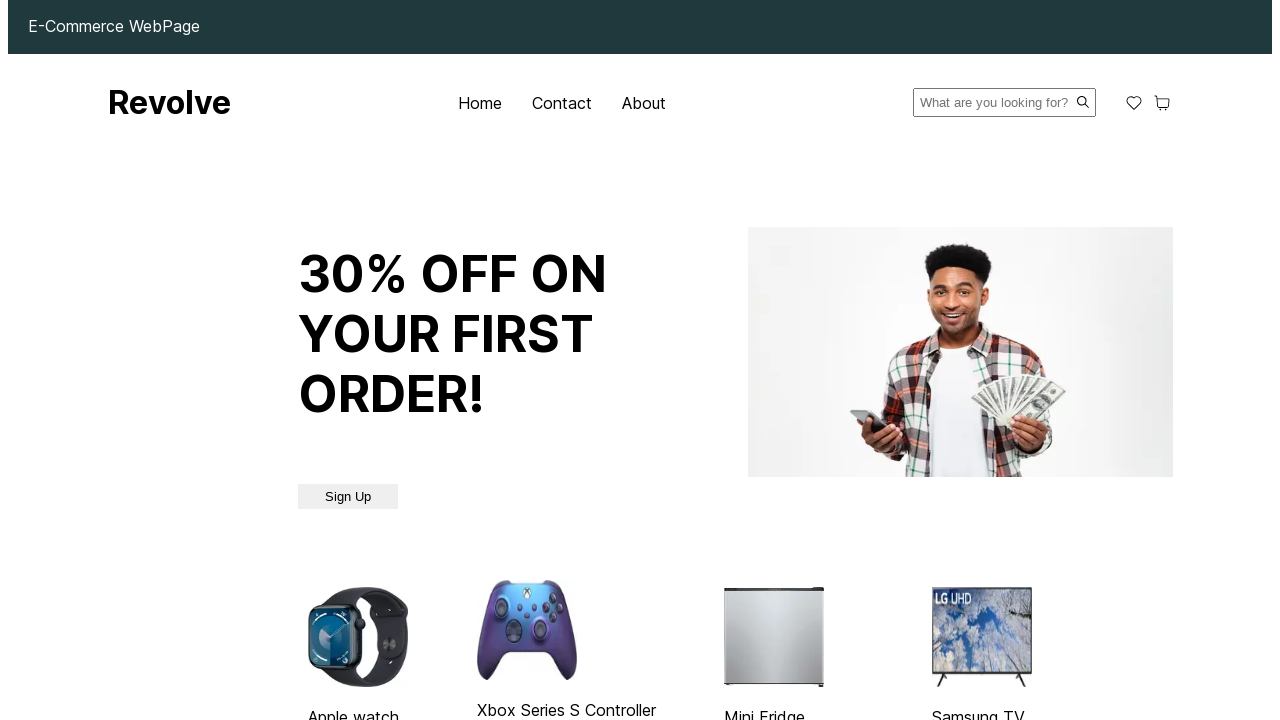

Navigated to homepage
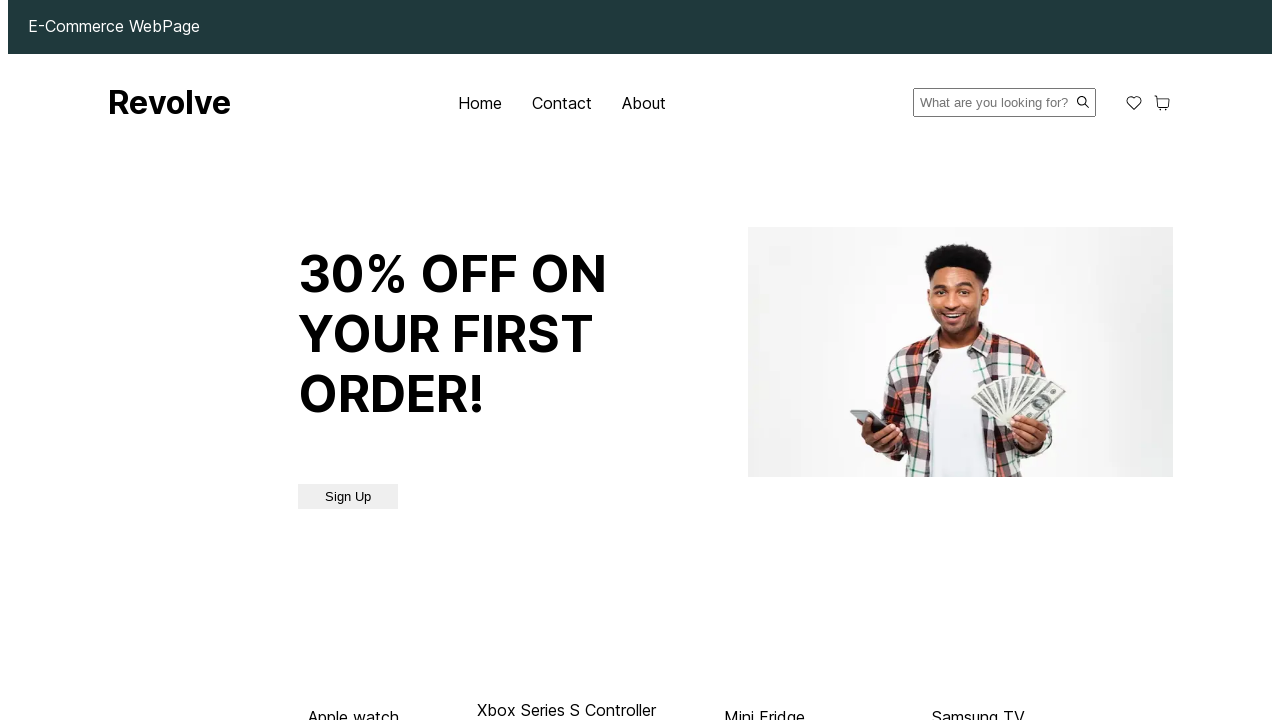

Hero image loaded on page
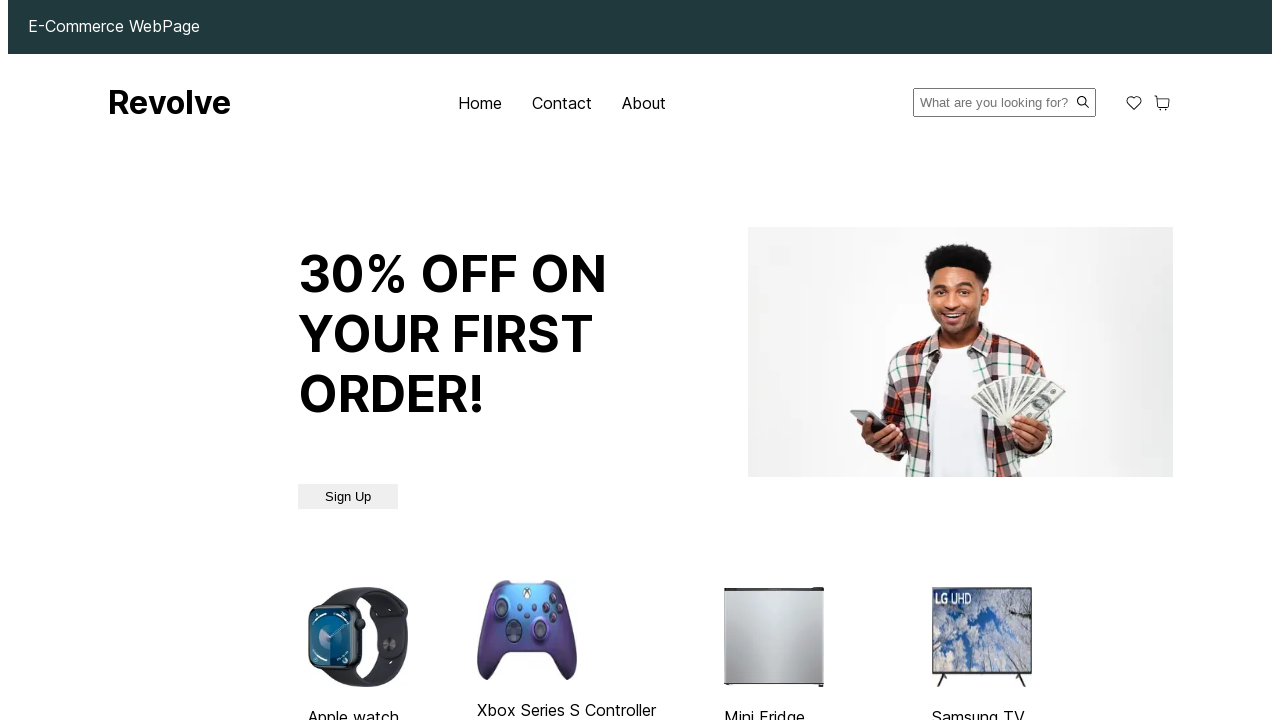

Clicked on hero image at (960, 352) on internal:role=img[name="img"i]
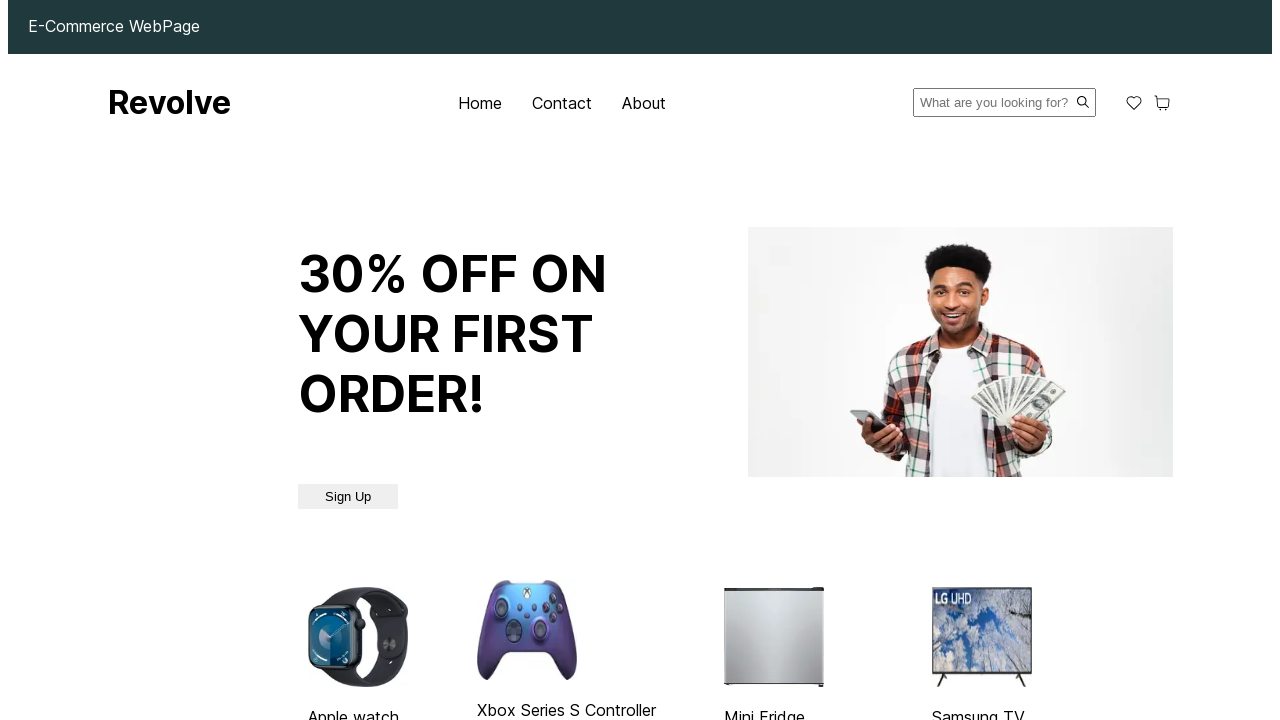

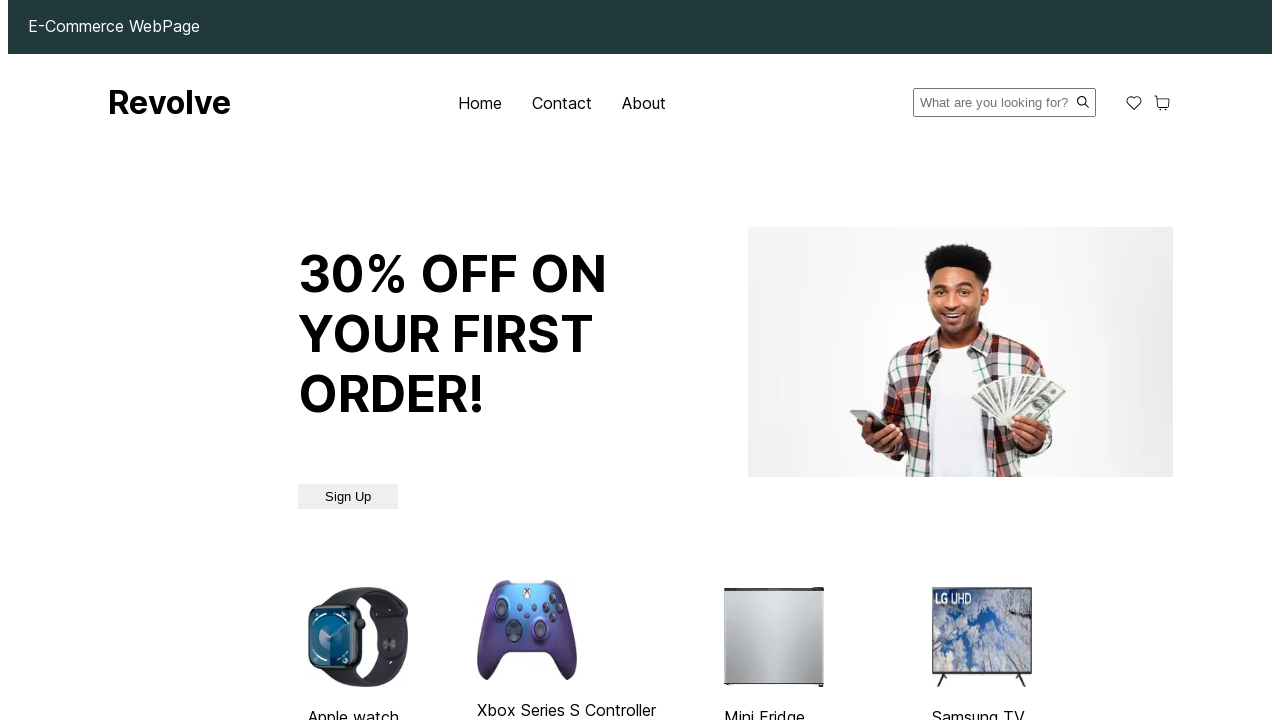